Navigates to the-internet.herokuapp.com and highlights the main heading element by changing its background color and border using JavaScript execution

Starting URL: https://the-internet.herokuapp.com/

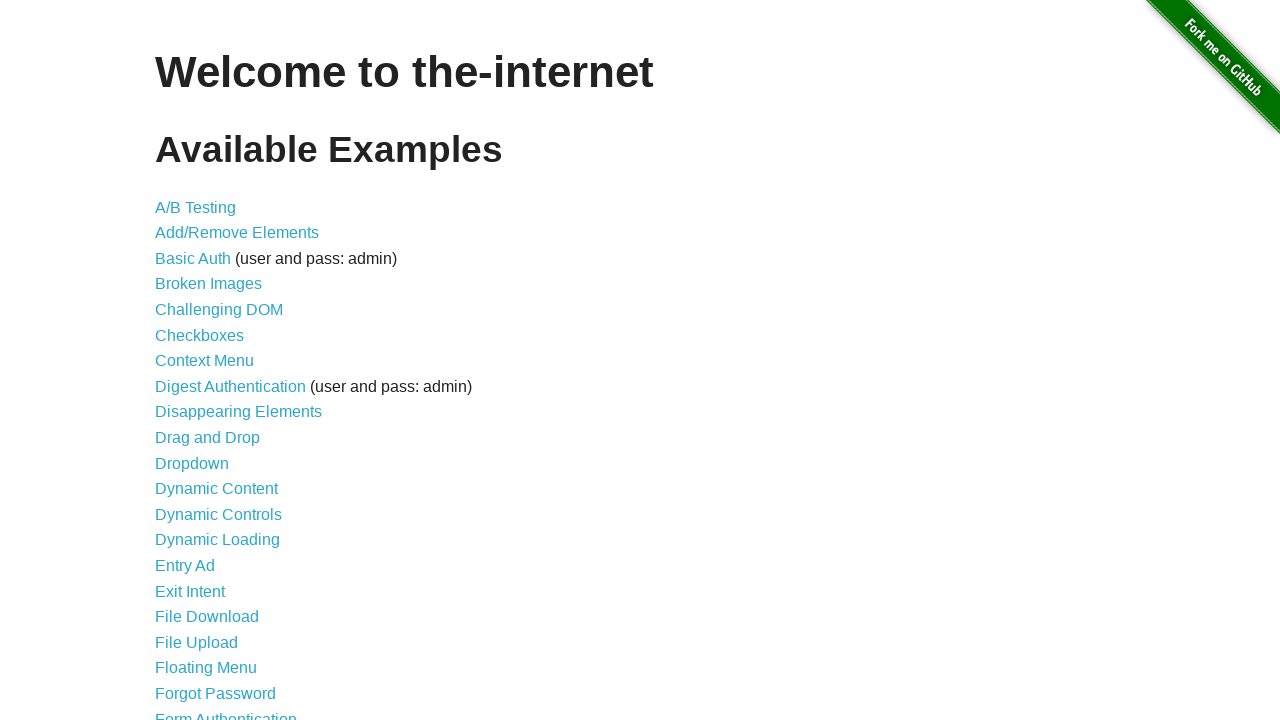

Navigated to the-internet.herokuapp.com
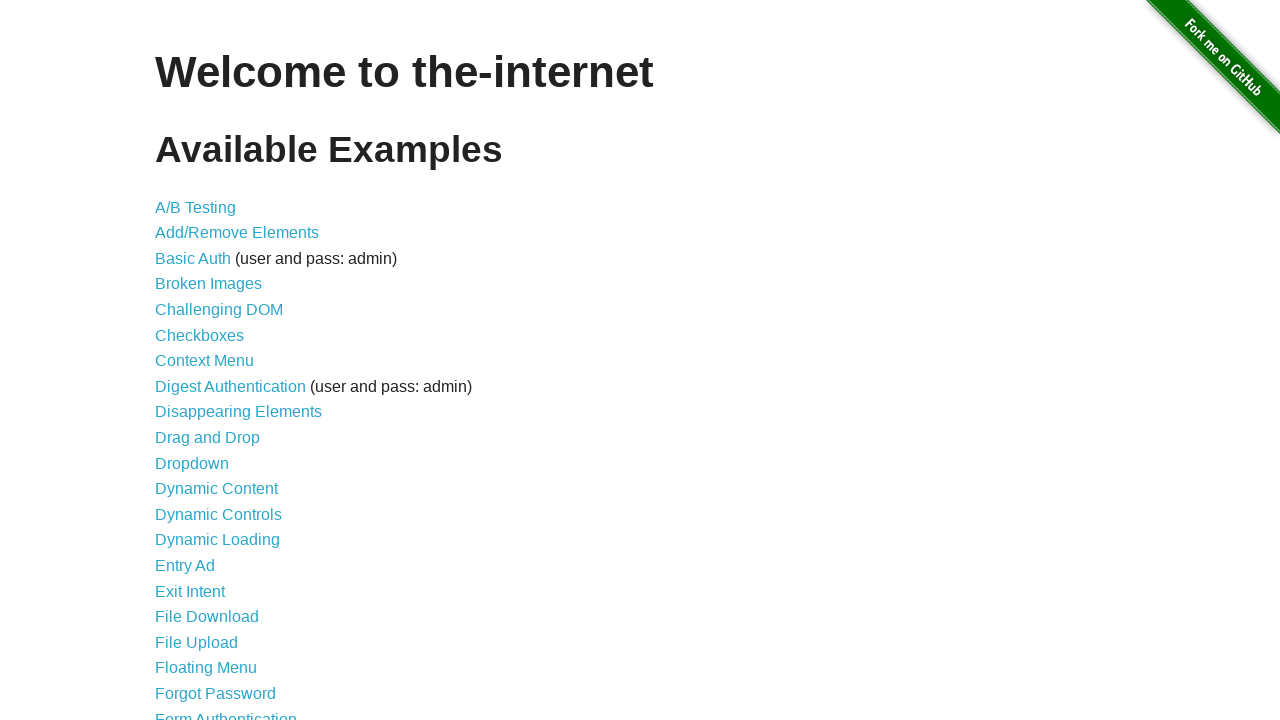

Located the main heading element
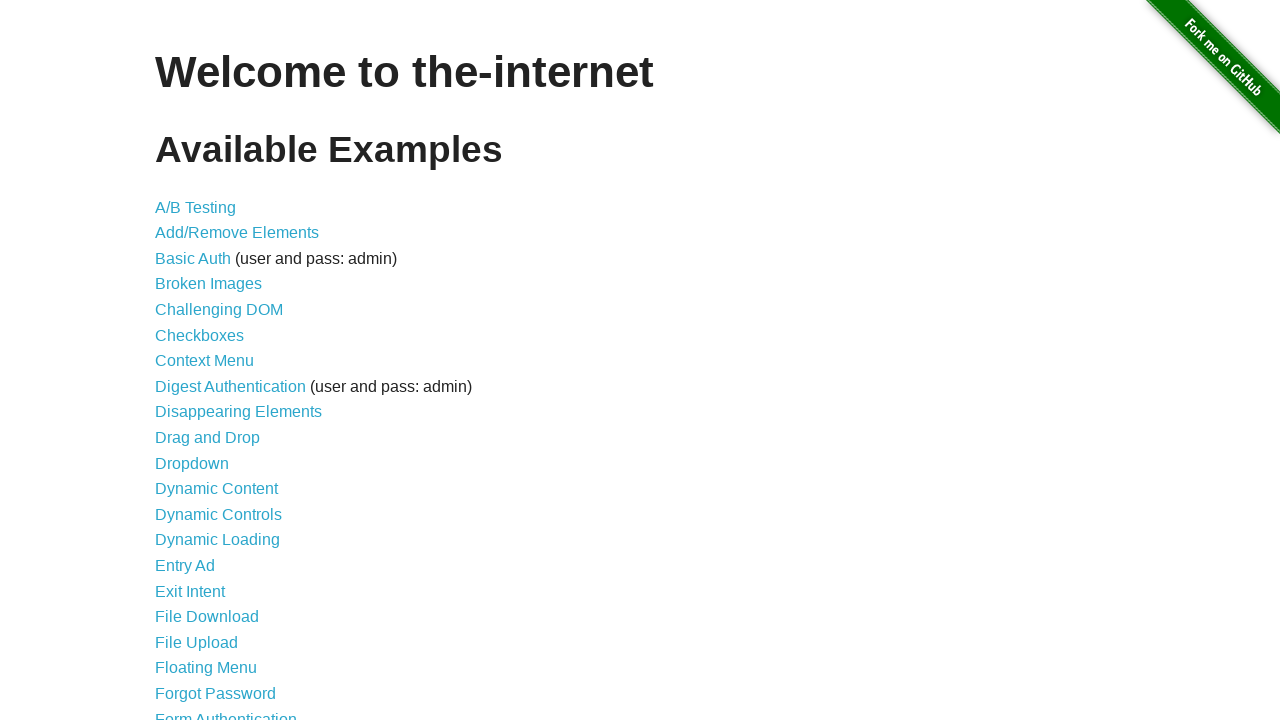

Heading element is now visible
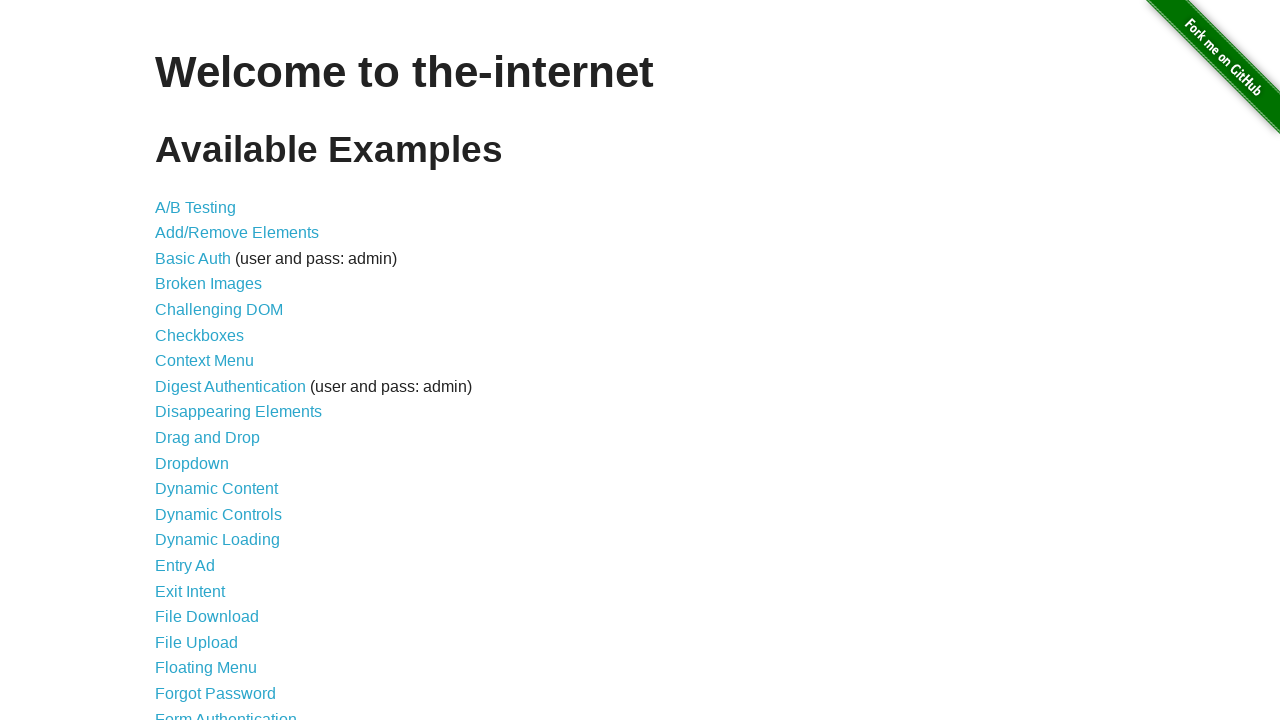

Applied yellow background and red border styling to the heading element
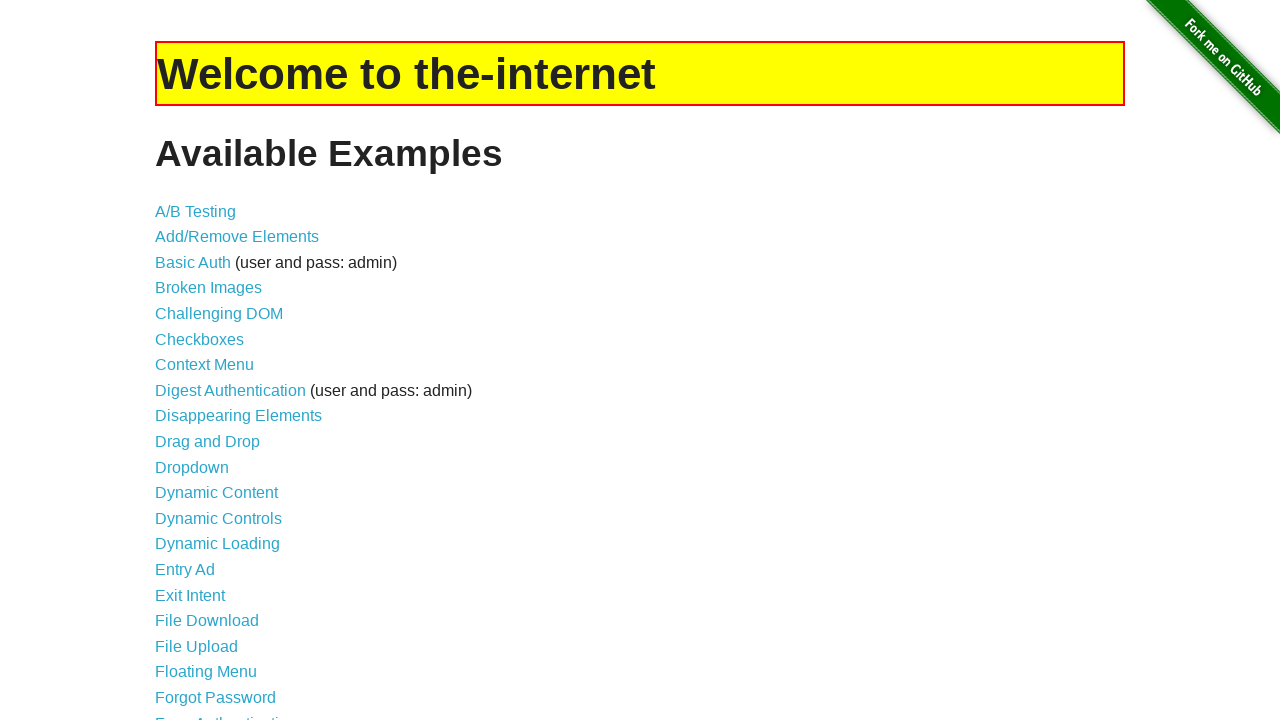

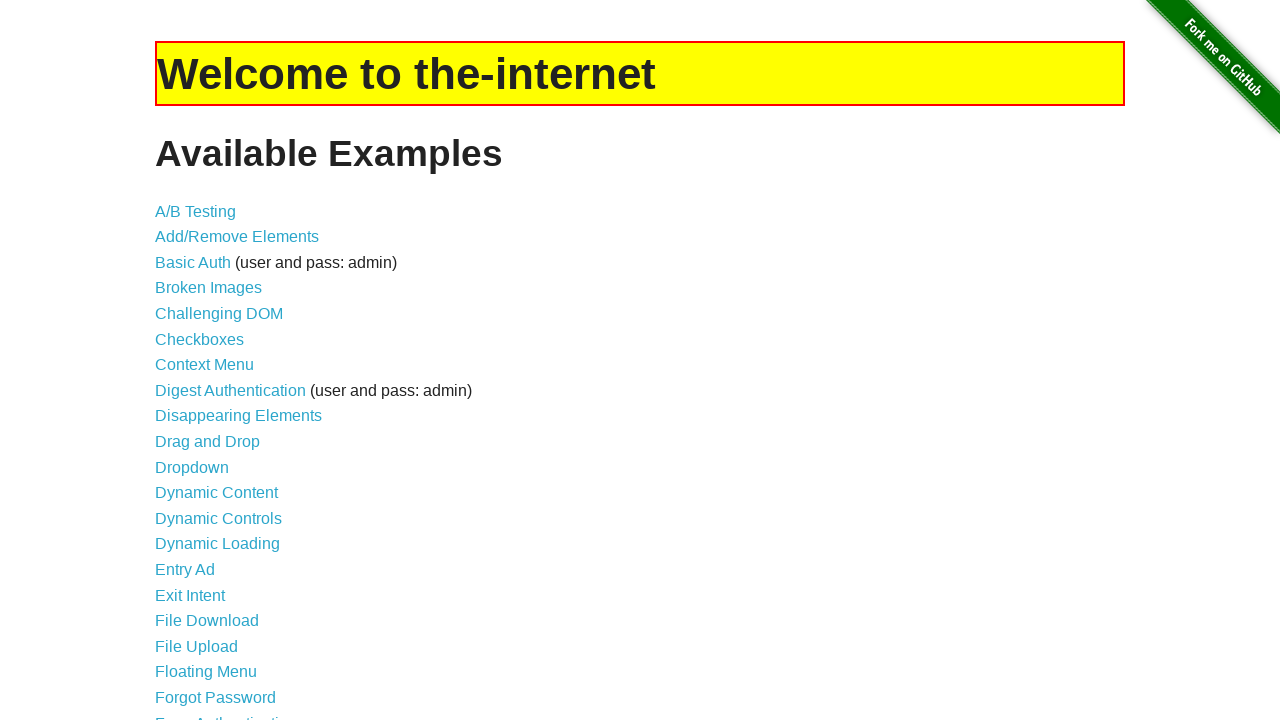